Tests opening a simple modal dialog by clicking a button and verifies the modal content appears

Starting URL: https://applitools.github.io/demo/TestPages/ModalsPage/index.html

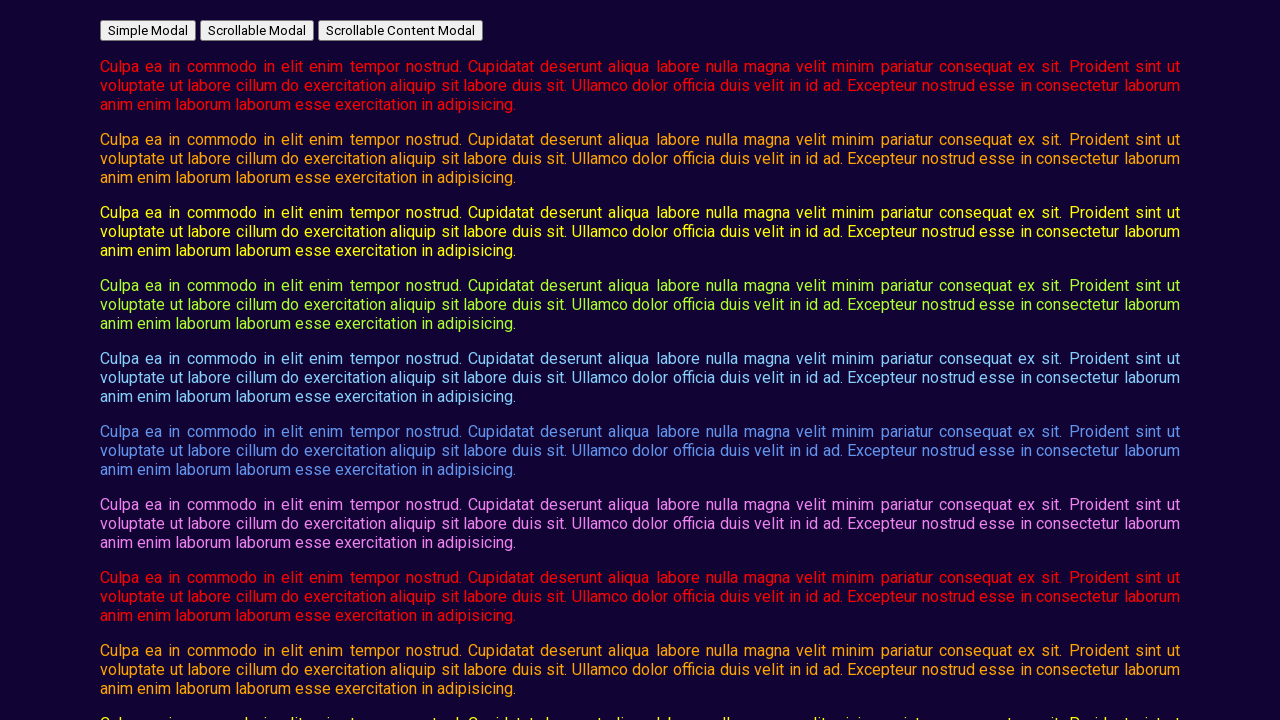

Clicked button to open simple modal dialog at (148, 30) on #open_simple_modal
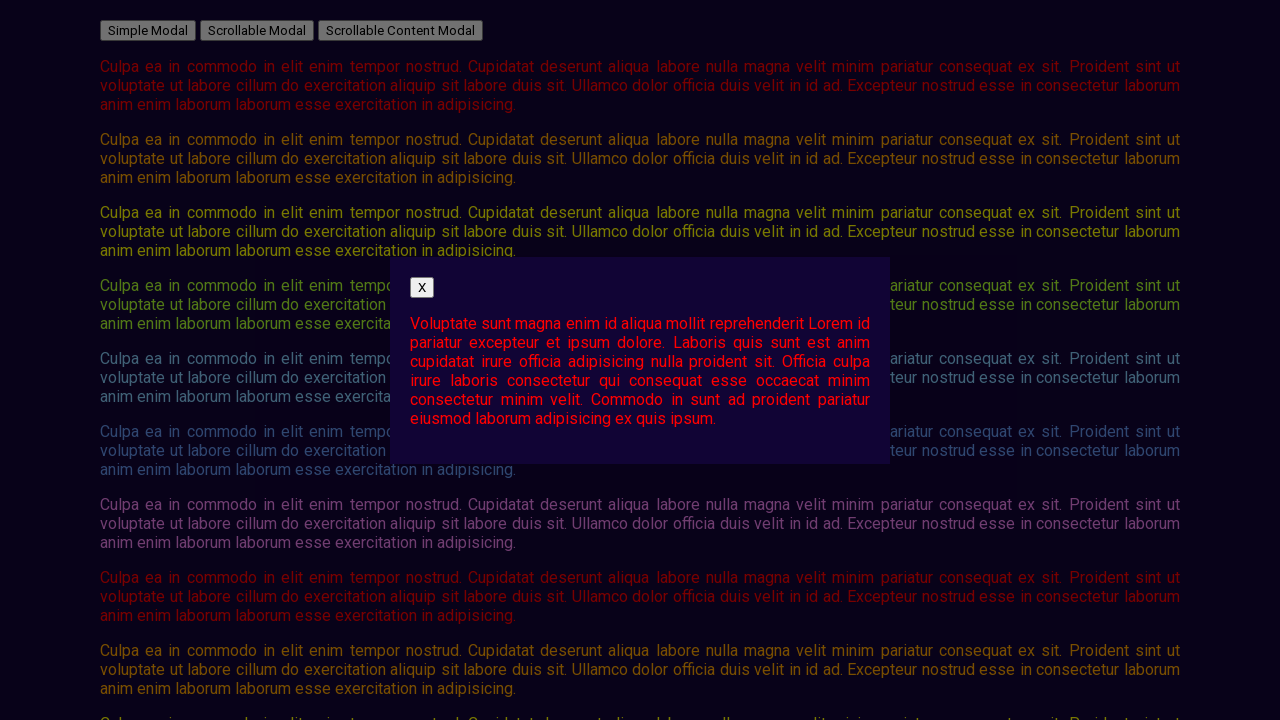

Modal content appeared and is now visible
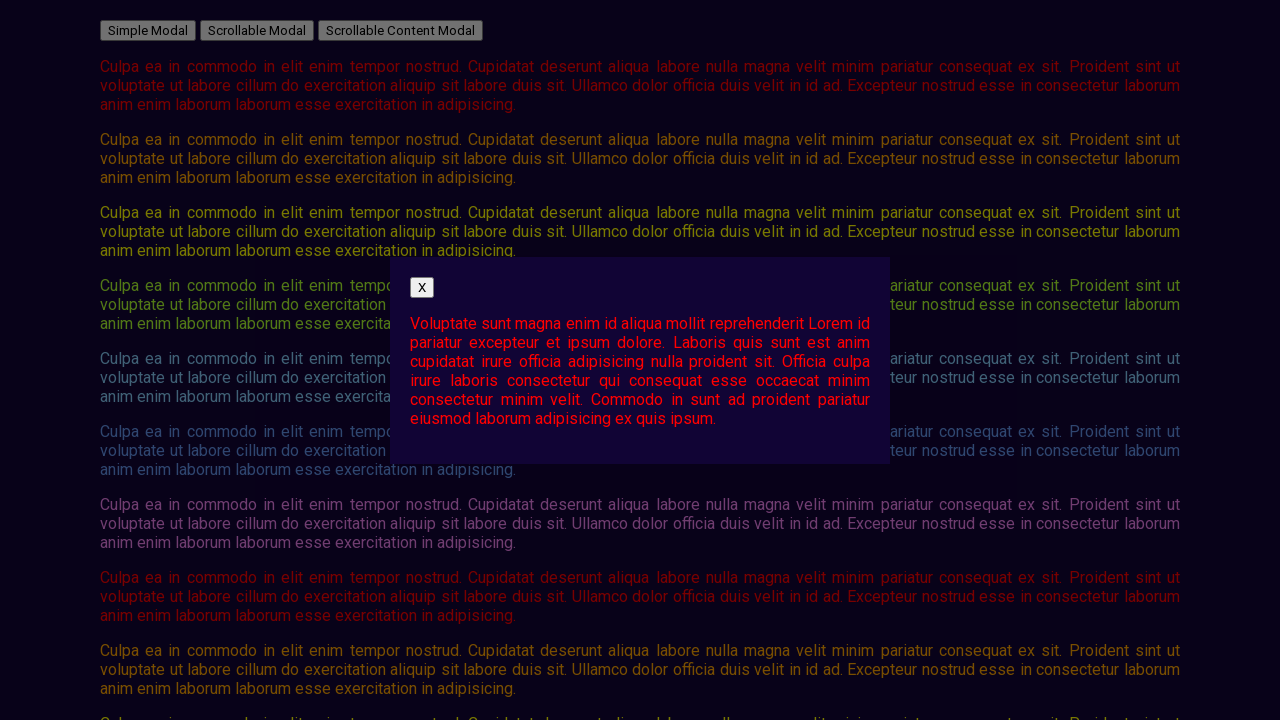

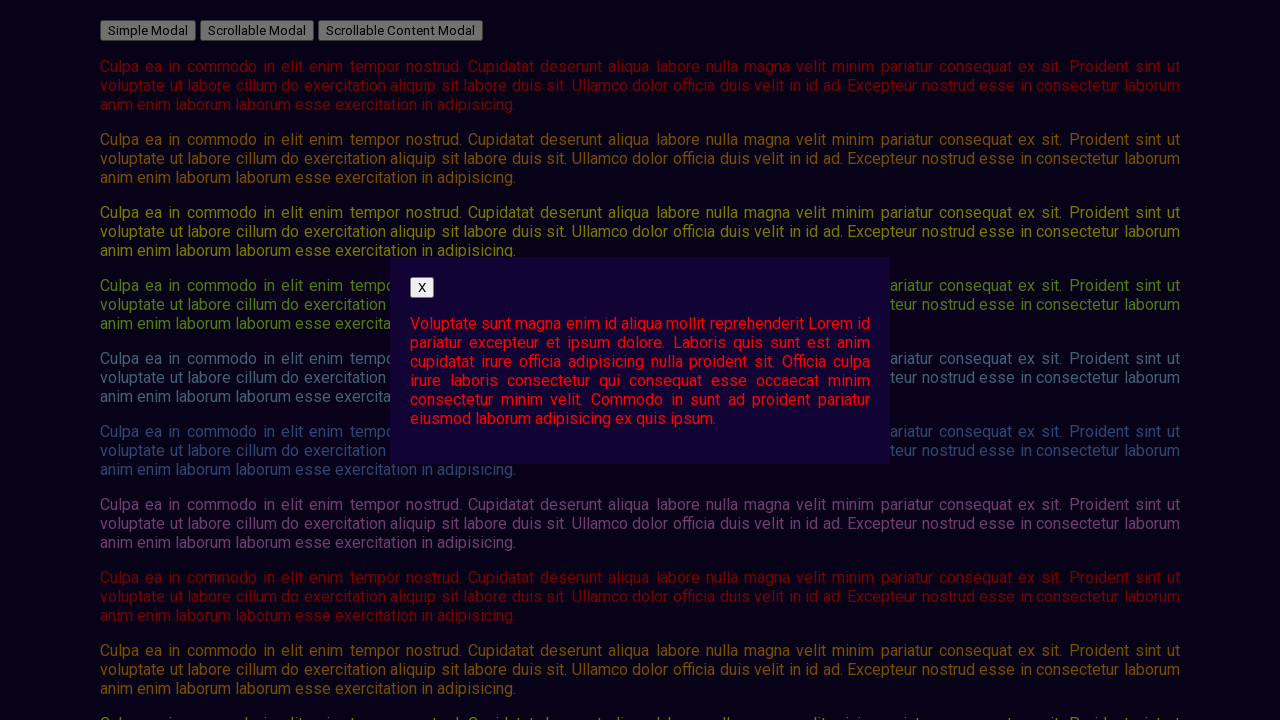